Creates a new browser context and navigates to the login practice page

Starting URL: https://rahulshettyacademy.com/loginpagePractise/

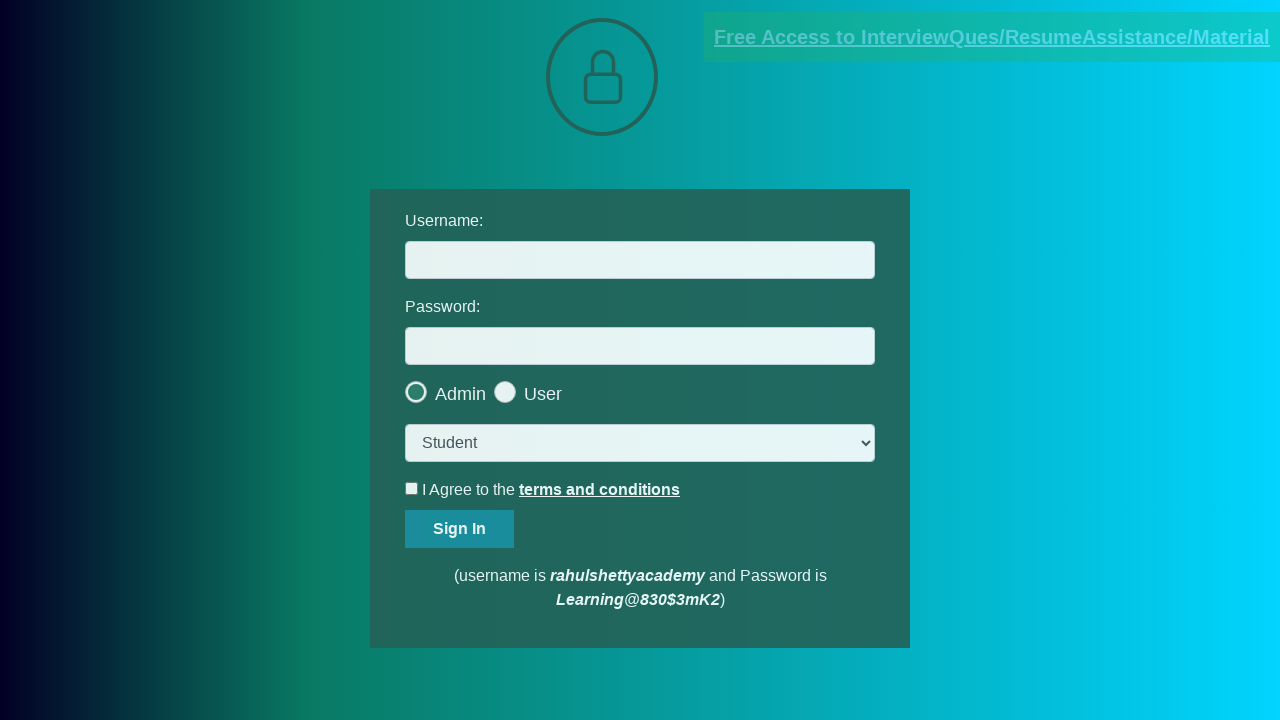

Waited for page DOM to fully load
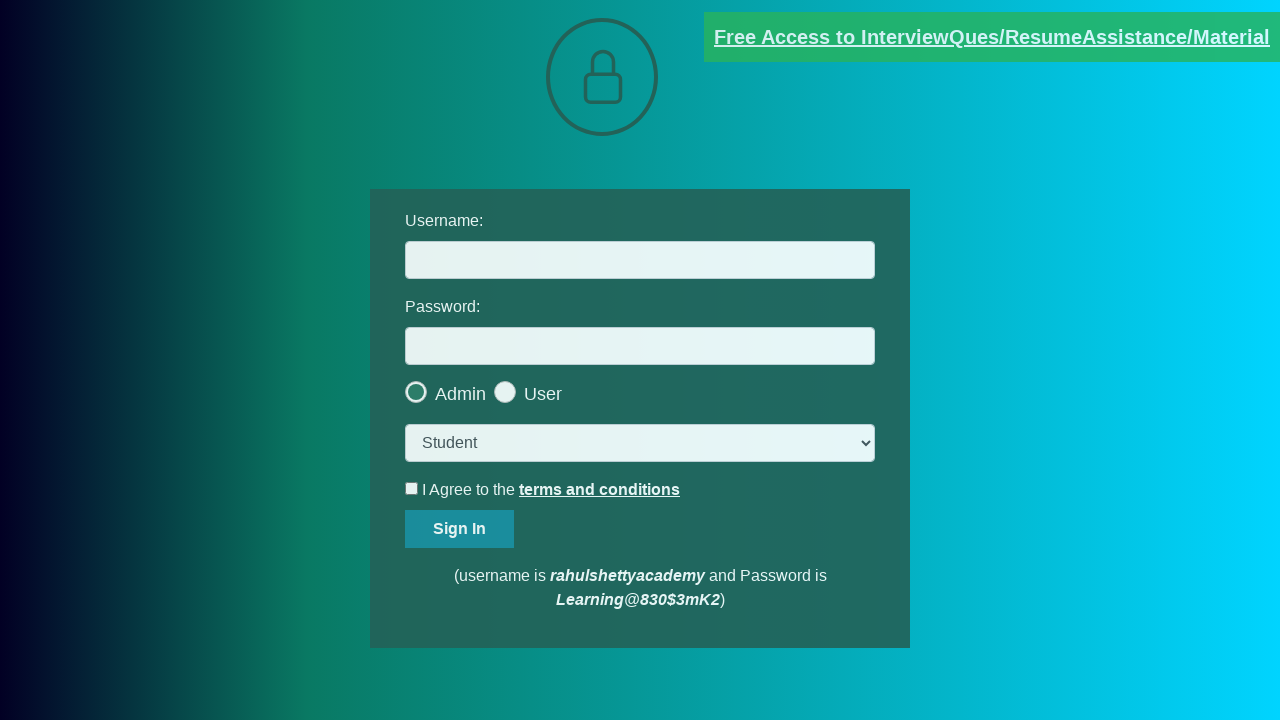

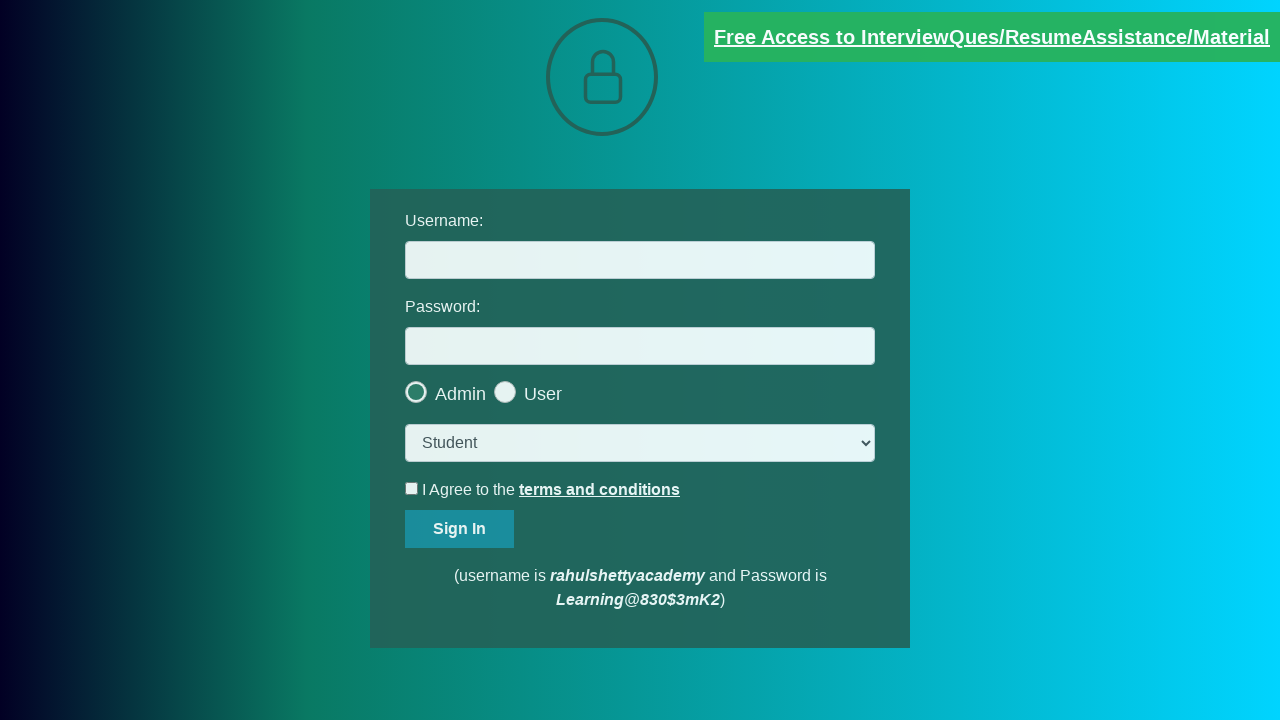